Tests handling multiple elements by clicking on list items and checking all checkboxes in a checkbox group

Starting URL: https://techglobal-training.com/frontend

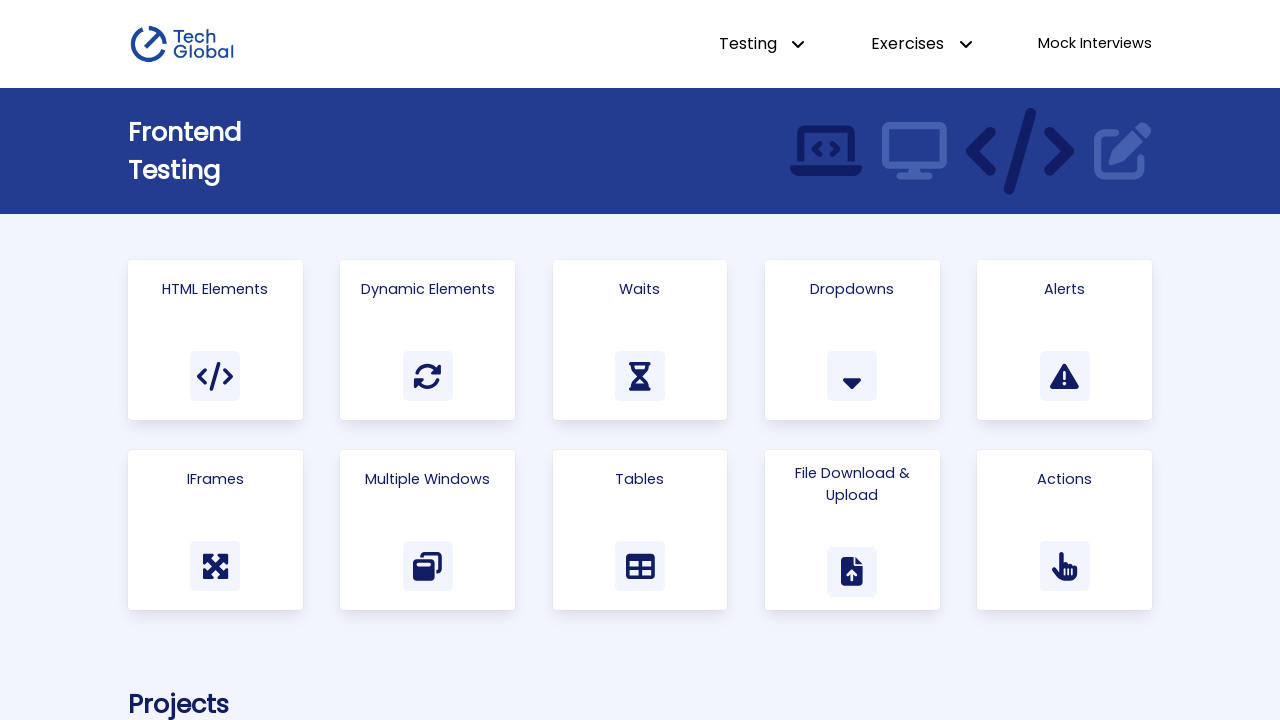

Clicked on HTML Elements link at (215, 340) on a:has-text("HTML Elements")
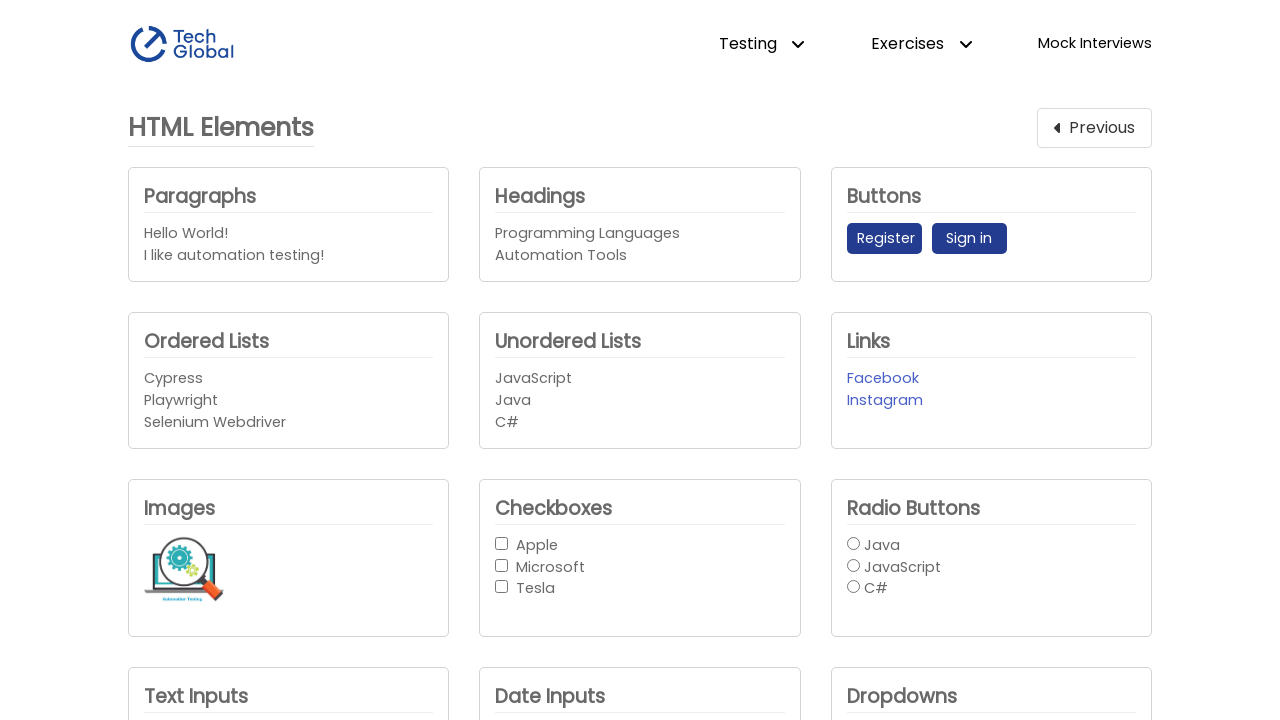

Located unordered list items
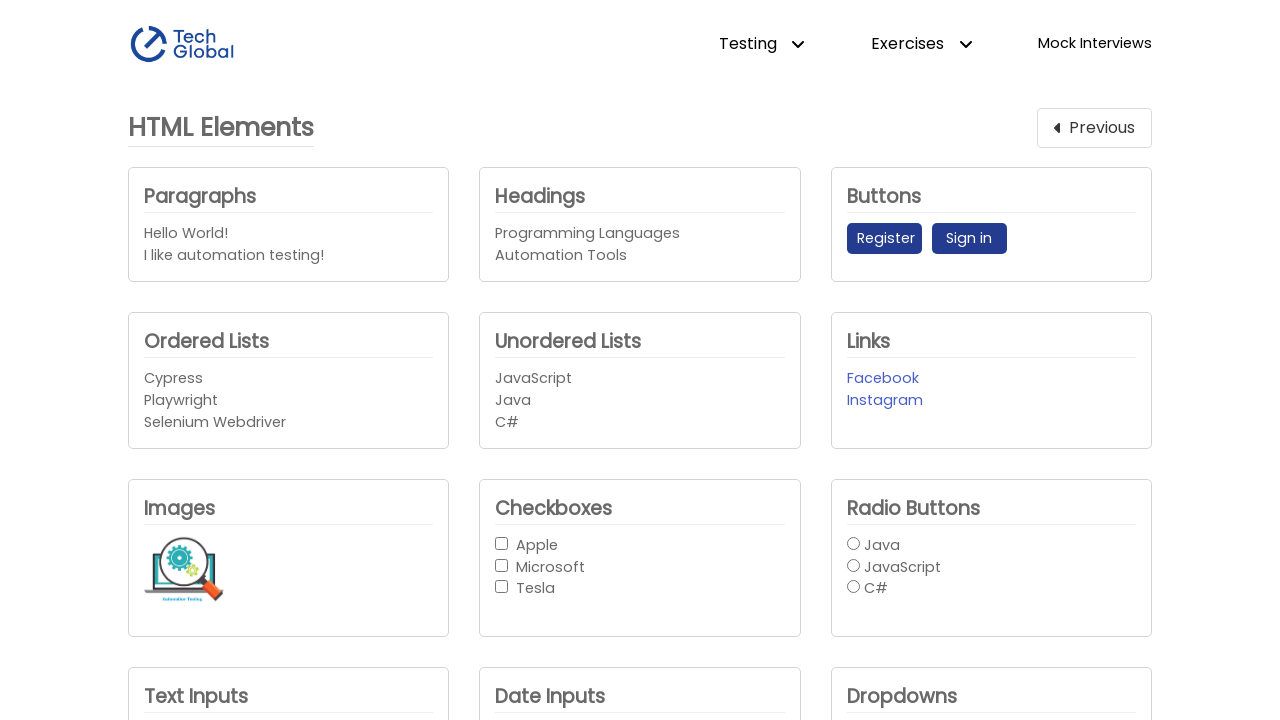

Clicked first list item at (640, 379) on #unordered_list > li >> nth=0
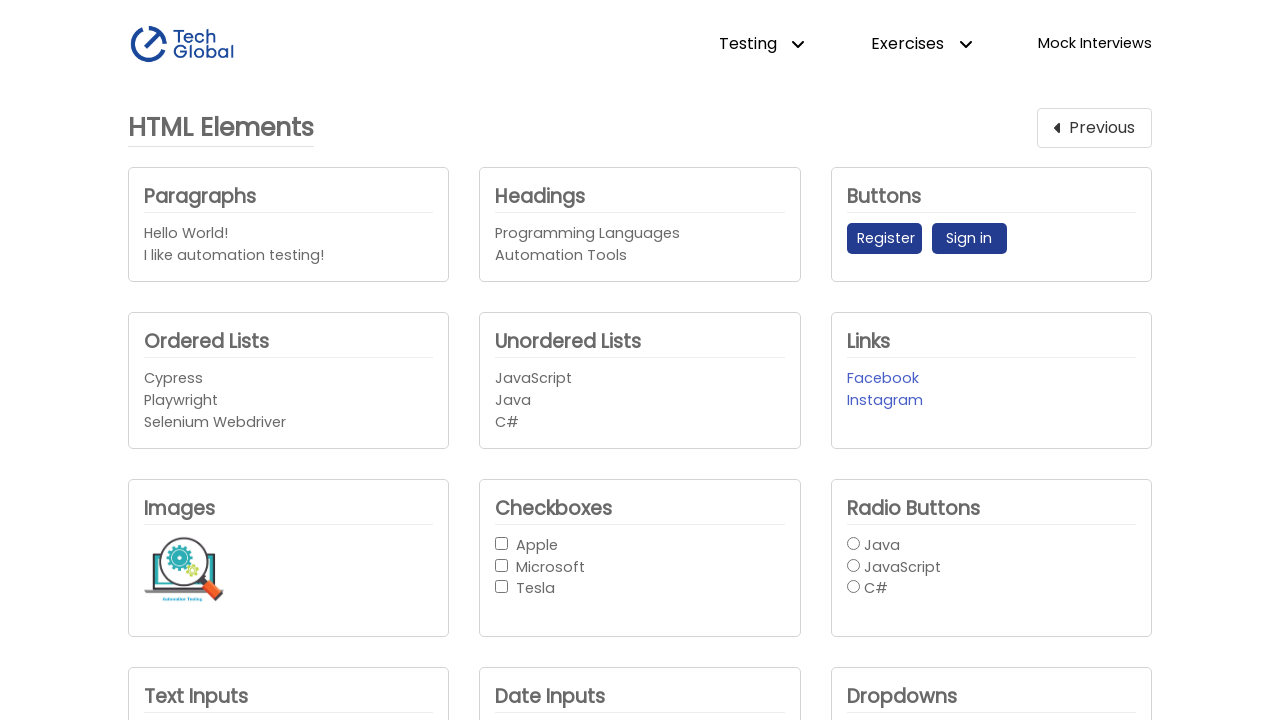

Clicked second list item at (640, 401) on #unordered_list > li >> nth=1
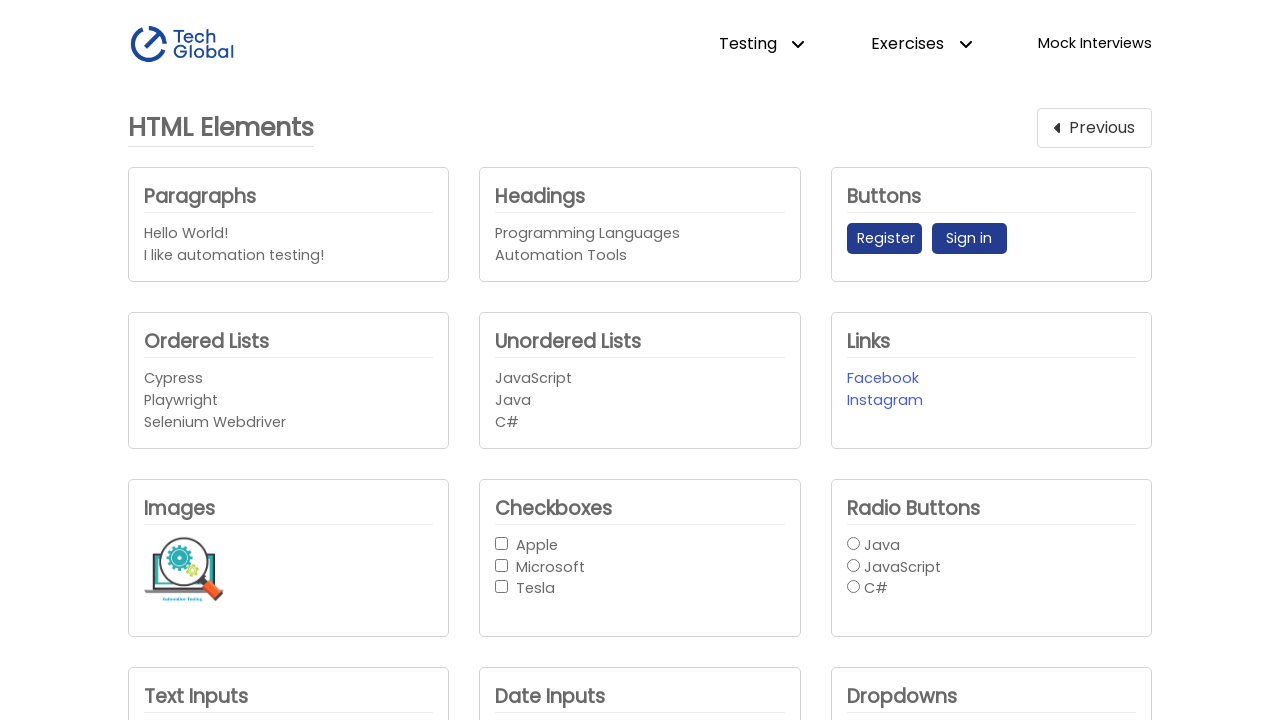

Clicked last list item at (640, 422) on #unordered_list > li >> nth=-1
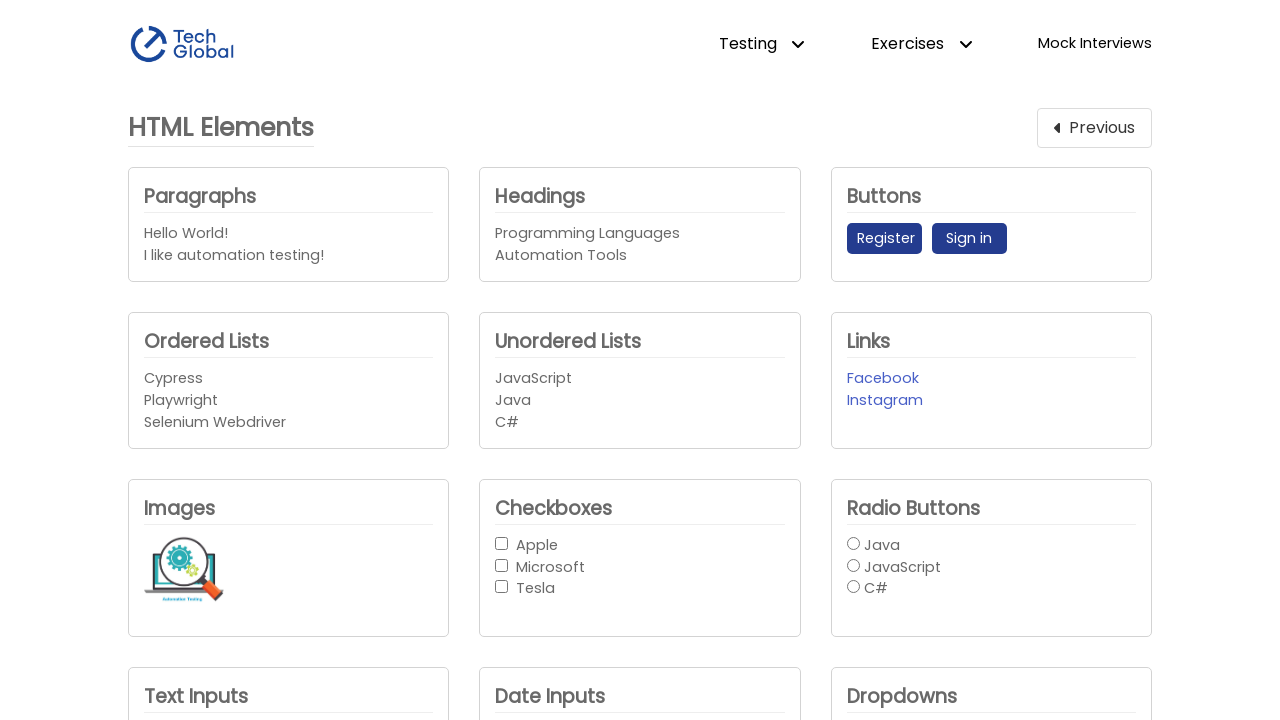

Located checkbox group with 3 checkboxes
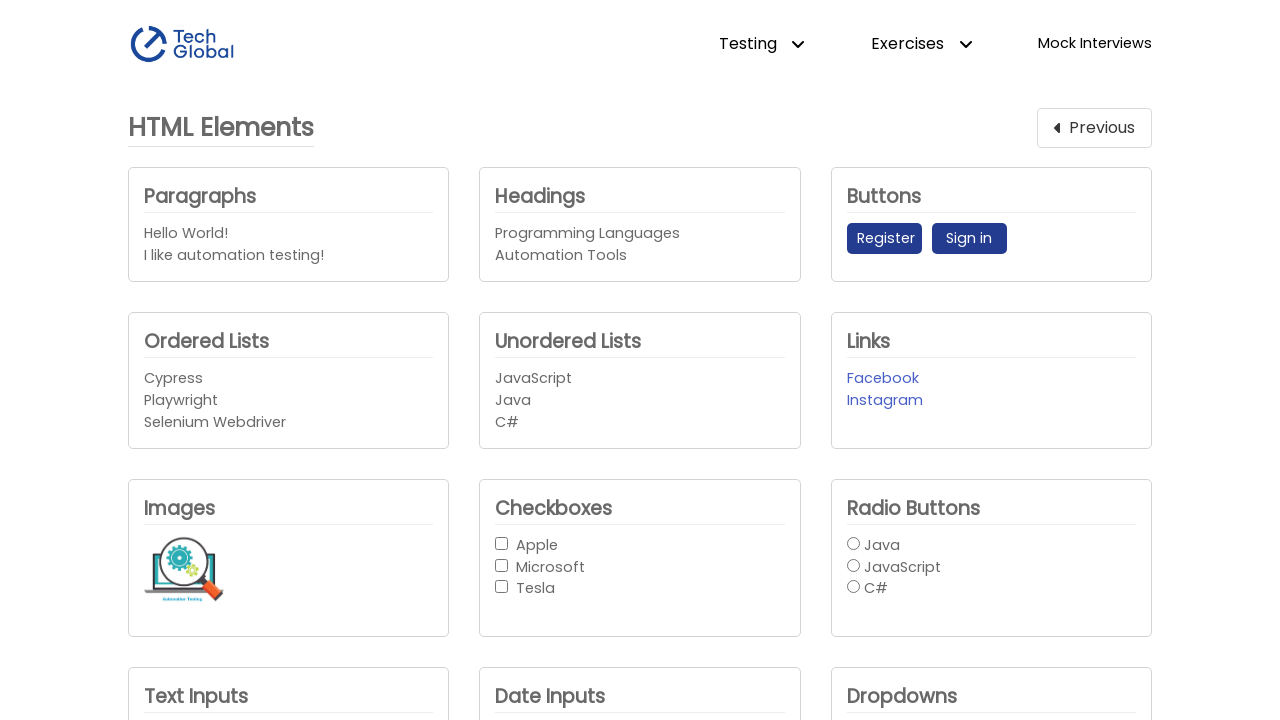

Checked checkbox 1 of 3 at (502, 543) on #checkbox-button-group input >> nth=0
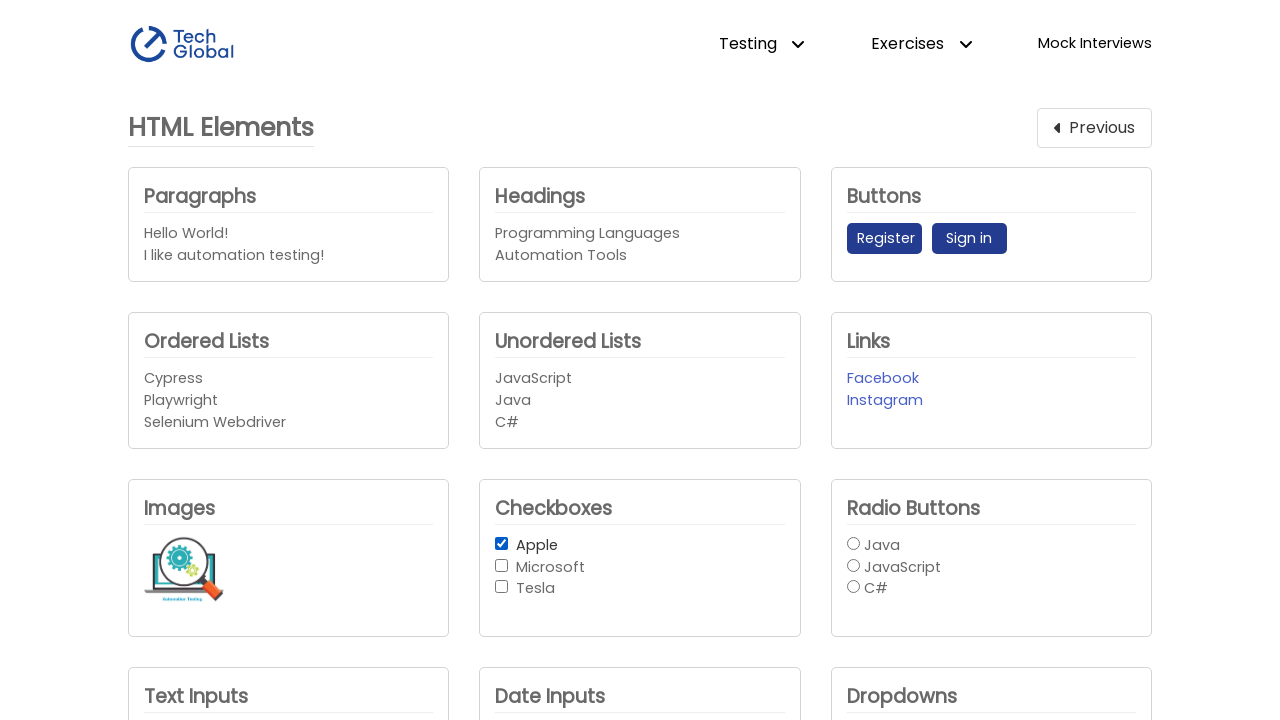

Checked checkbox 2 of 3 at (502, 565) on #checkbox-button-group input >> nth=1
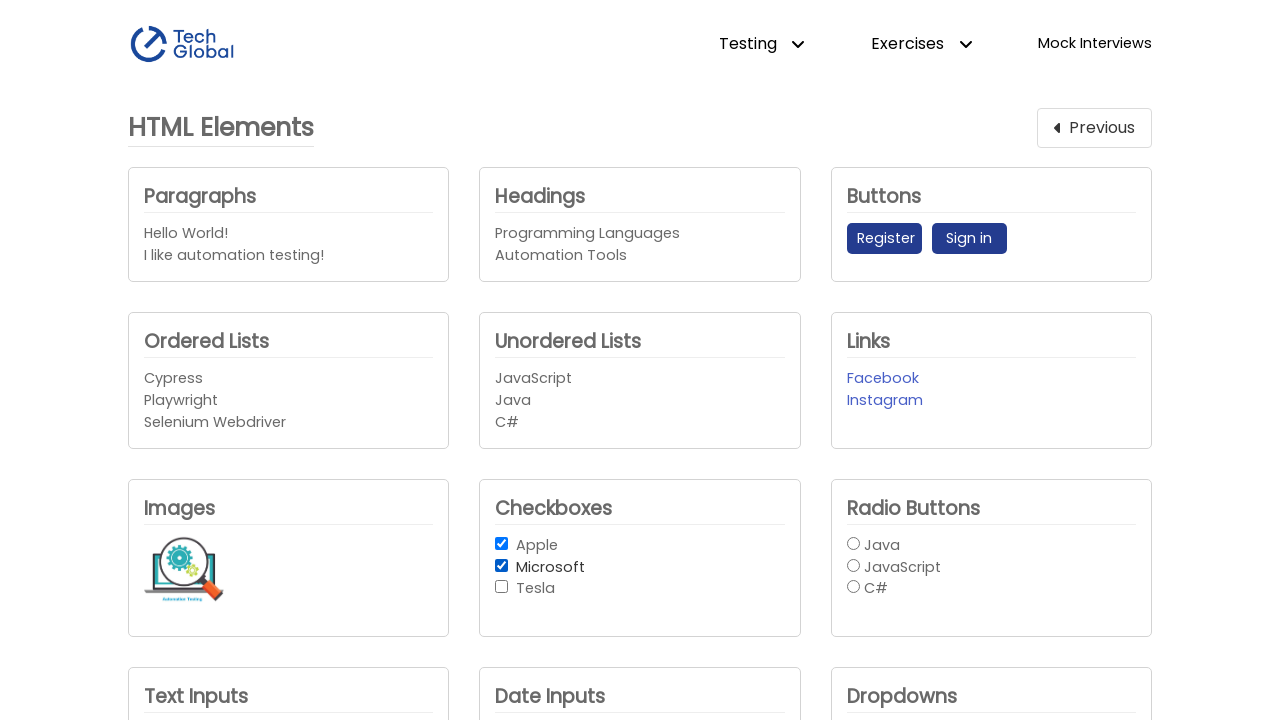

Checked checkbox 3 of 3 at (502, 587) on #checkbox-button-group input >> nth=2
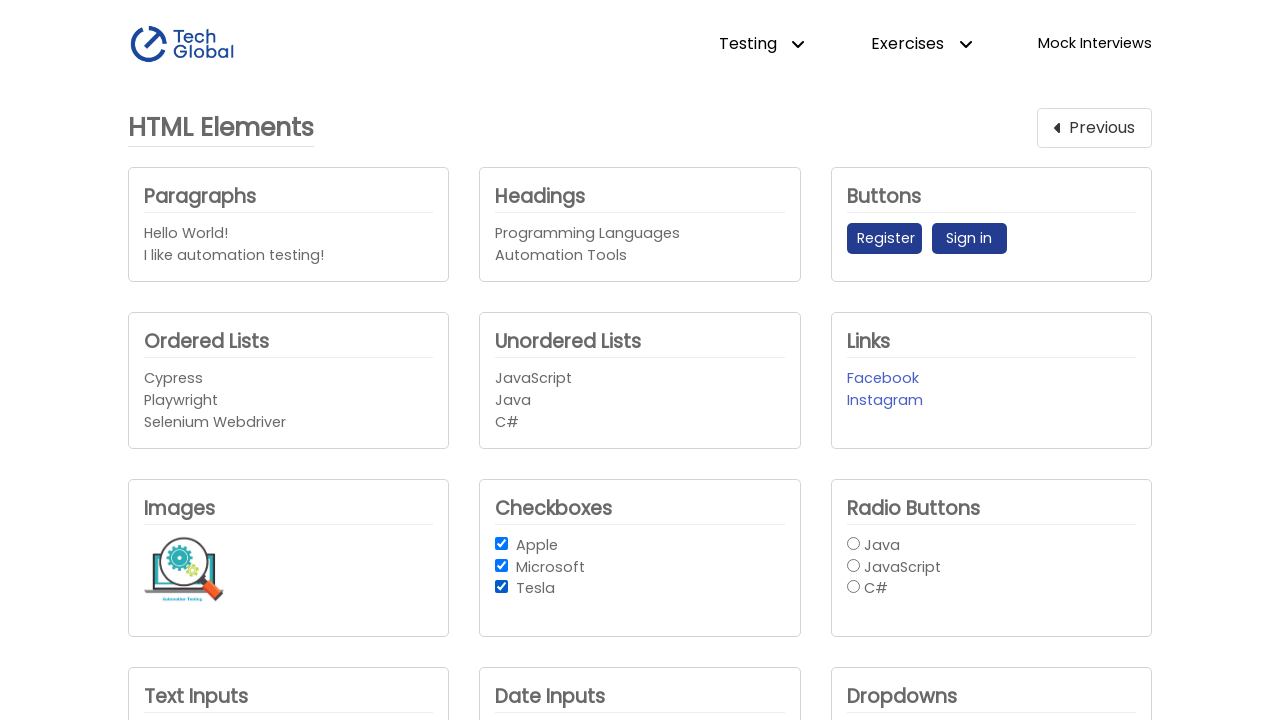

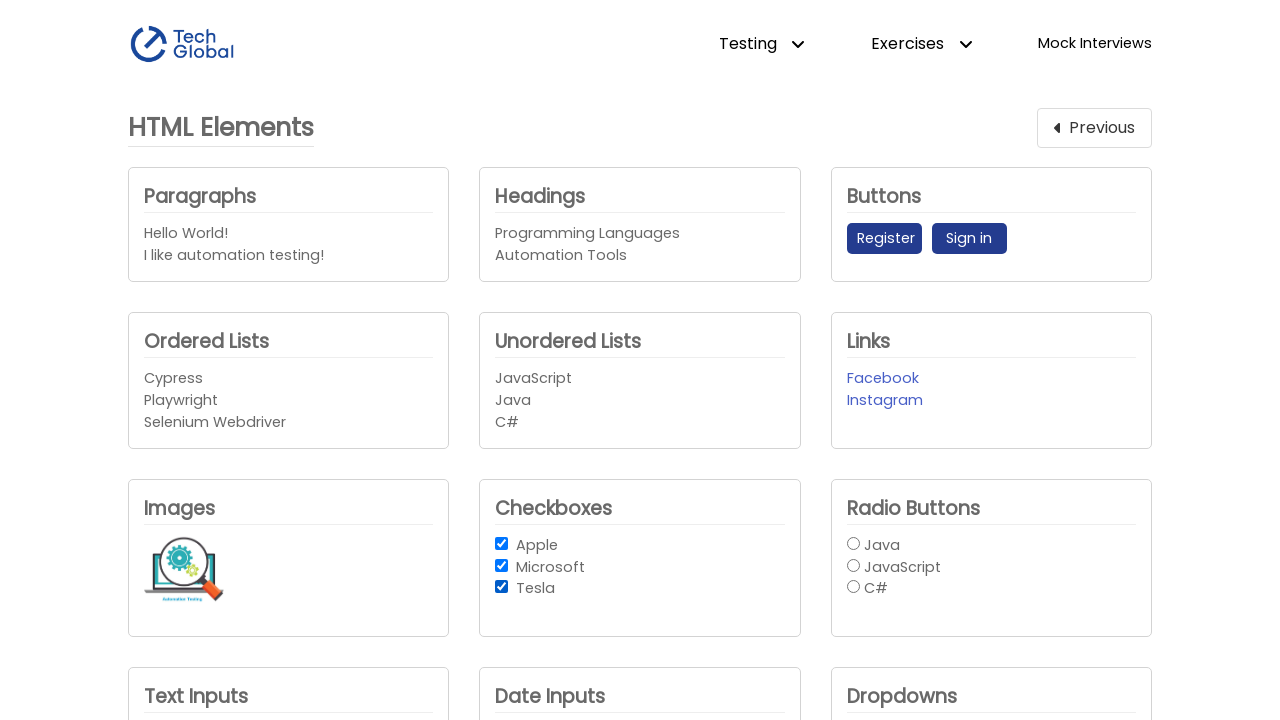